Tests mouse hover functionality by hovering over an image to reveal hidden content and then clicking on the revealed link

Starting URL: http://the-internet.herokuapp.com/

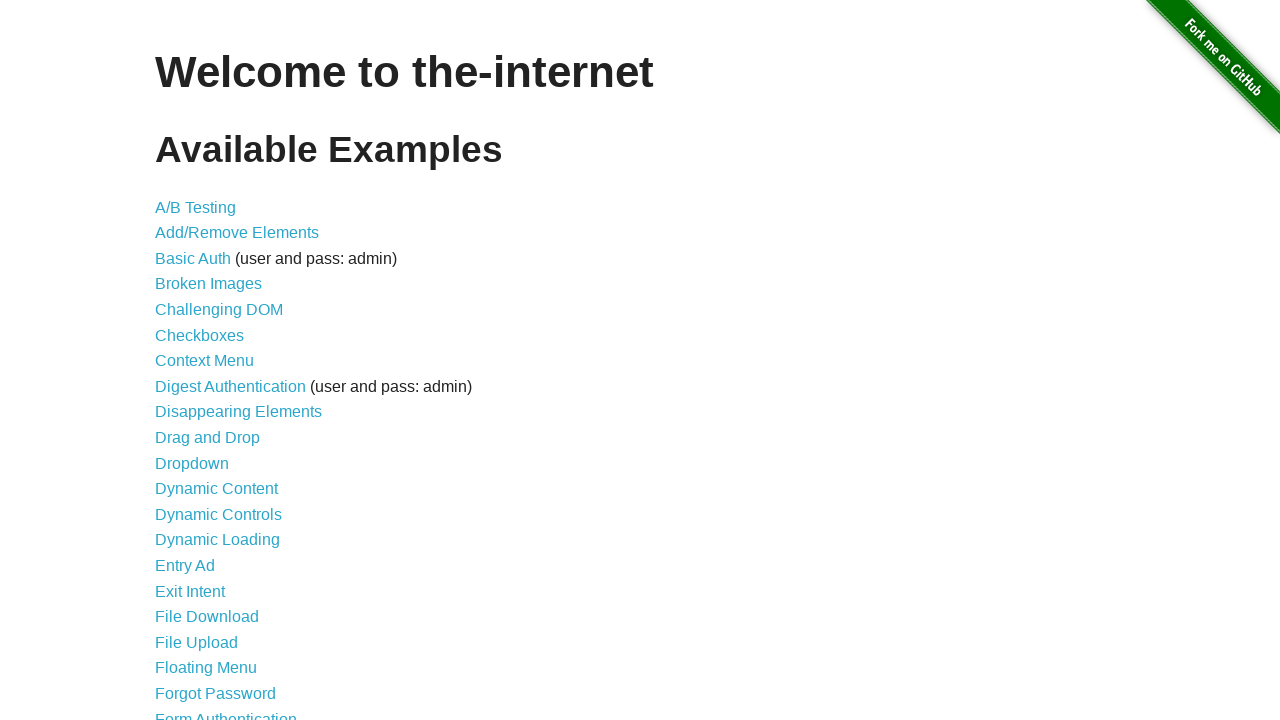

Clicked on Hovers link to navigate to hover test page at (180, 360) on text=Hovers
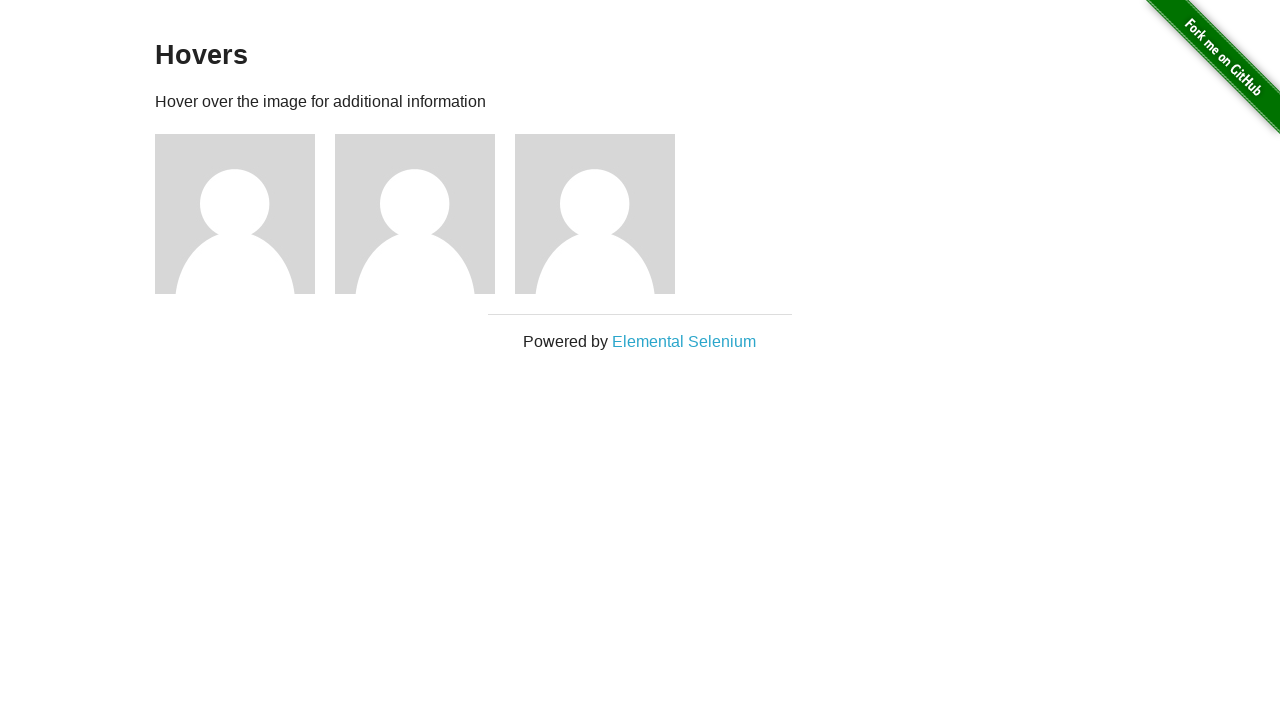

Hovered over first user avatar image to reveal hidden content at (235, 214) on (//img[@alt='User Avatar'])[1]
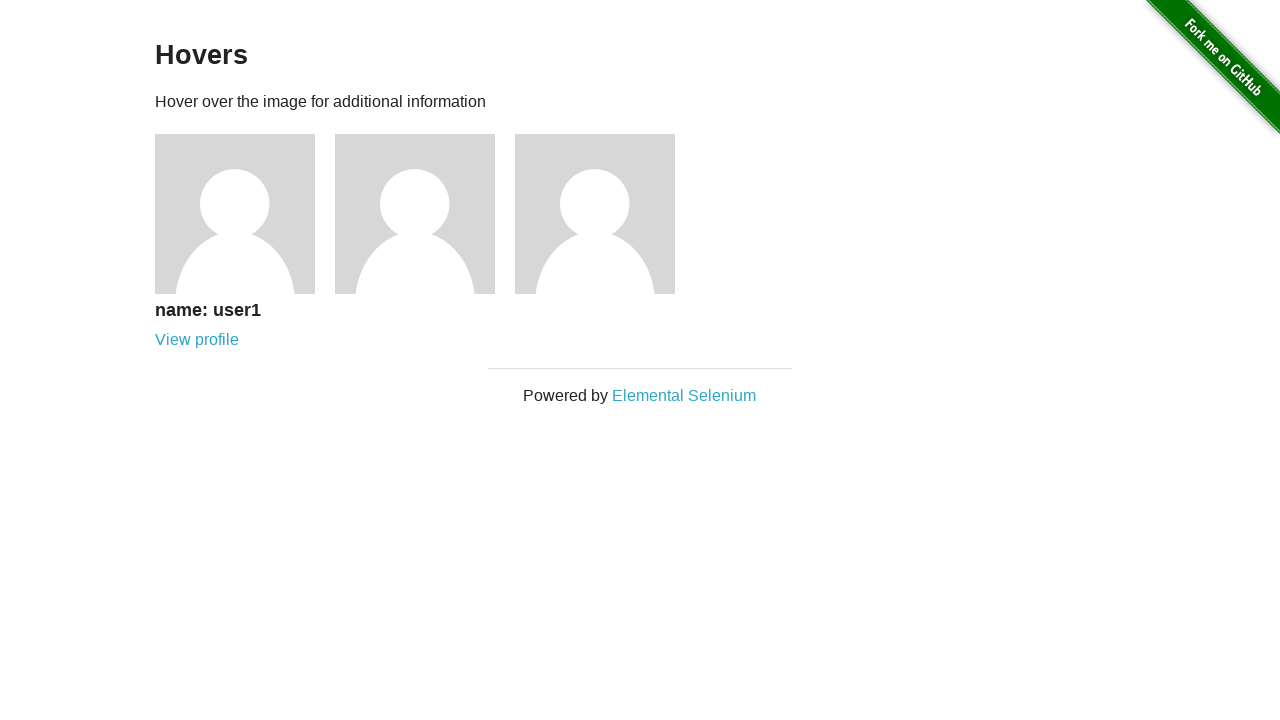

Clicked on profile link for user1 that appeared after hovering at (197, 340) on xpath=//h5[text()='name: user1']/following-sibling::a
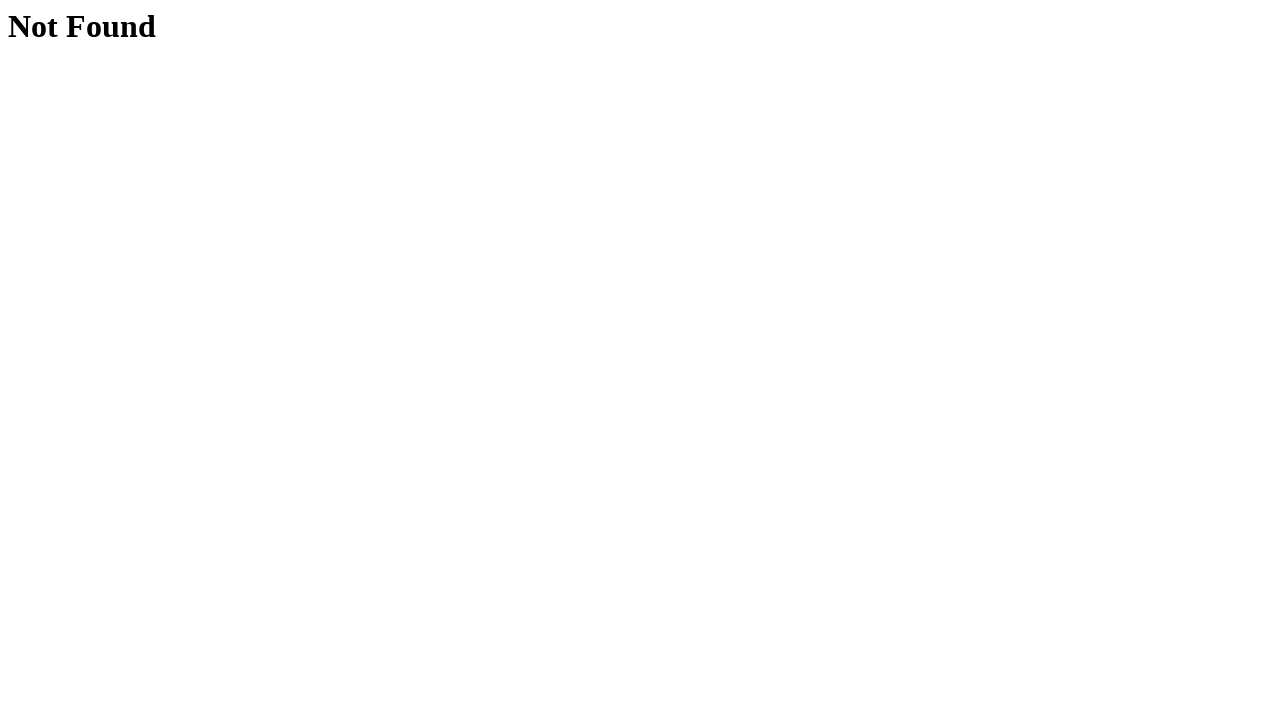

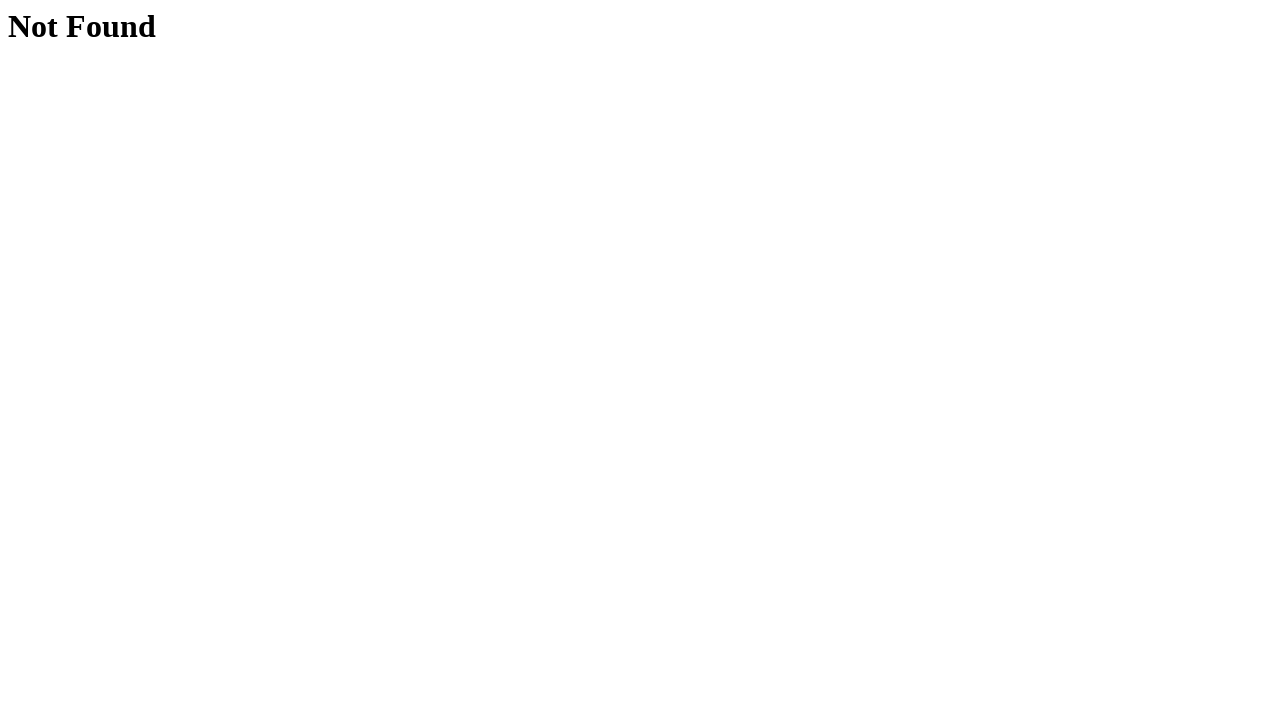